Tests keyboard and mouse input functionality by filling a name field and clicking a button on a form

Starting URL: https://formy-project.herokuapp.com/keypress

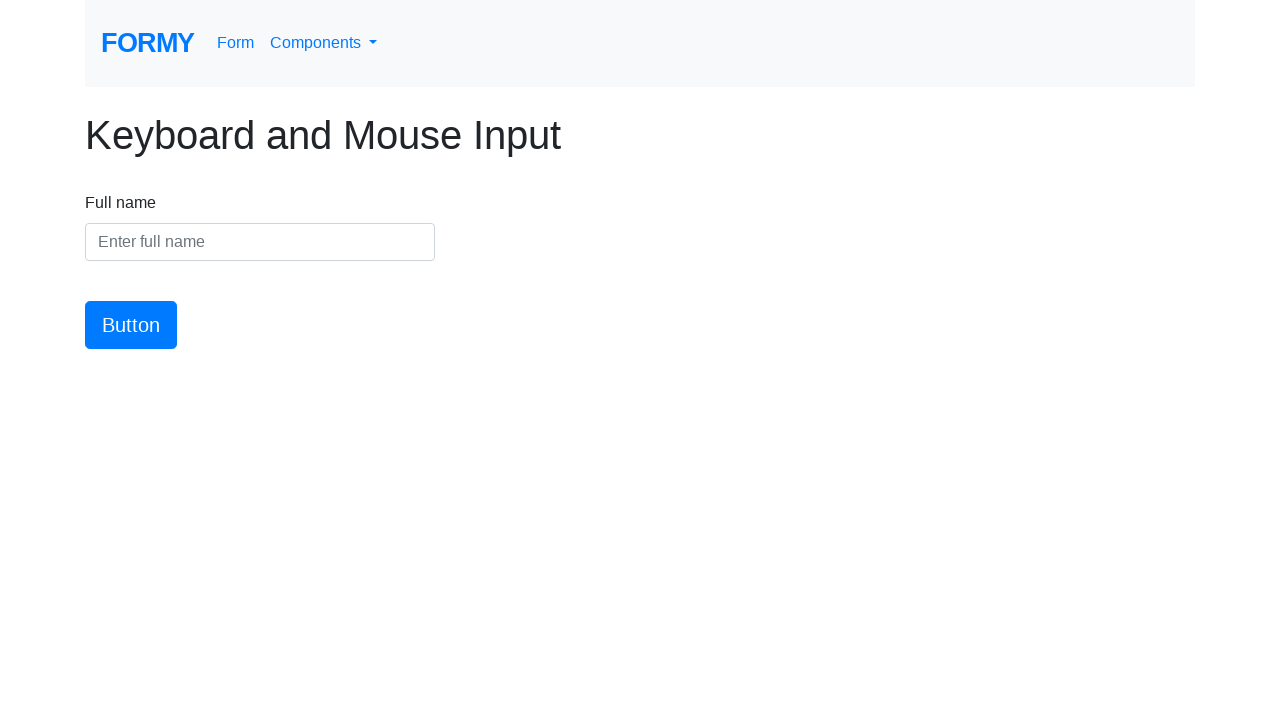

Clicked on the name field at (260, 242) on #name
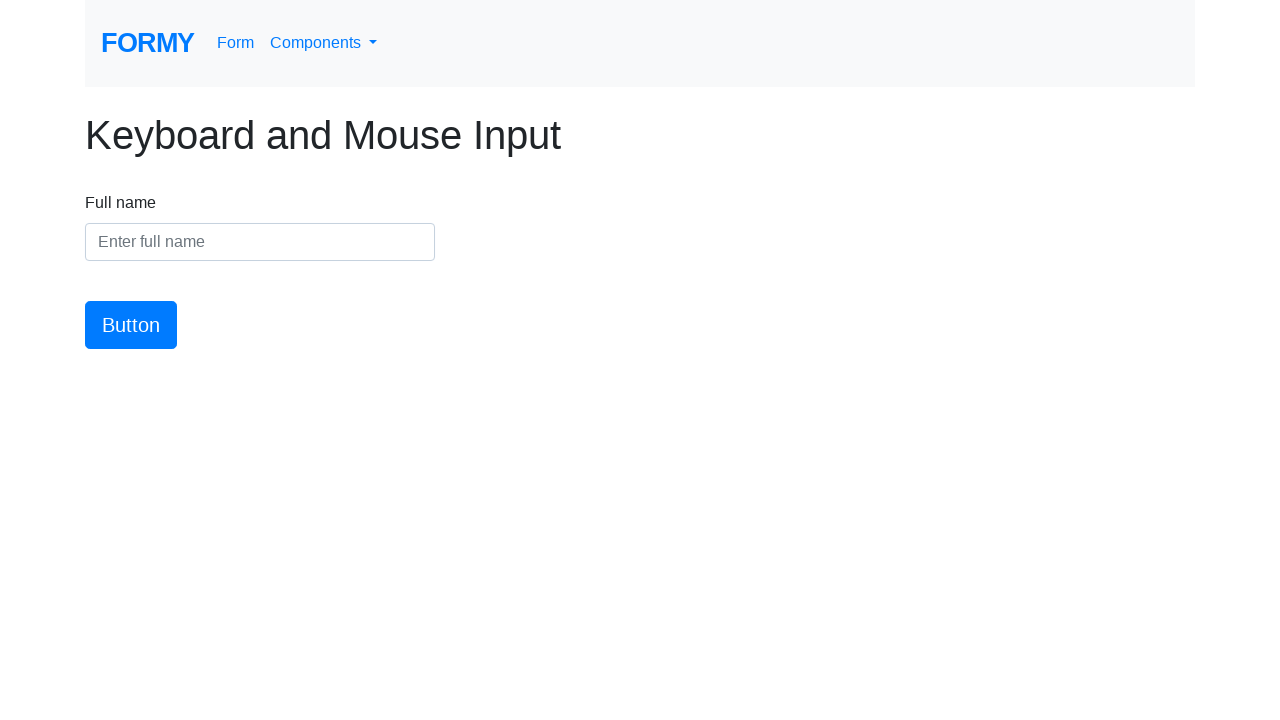

Filled name field with 'Rommer Chu' on #name
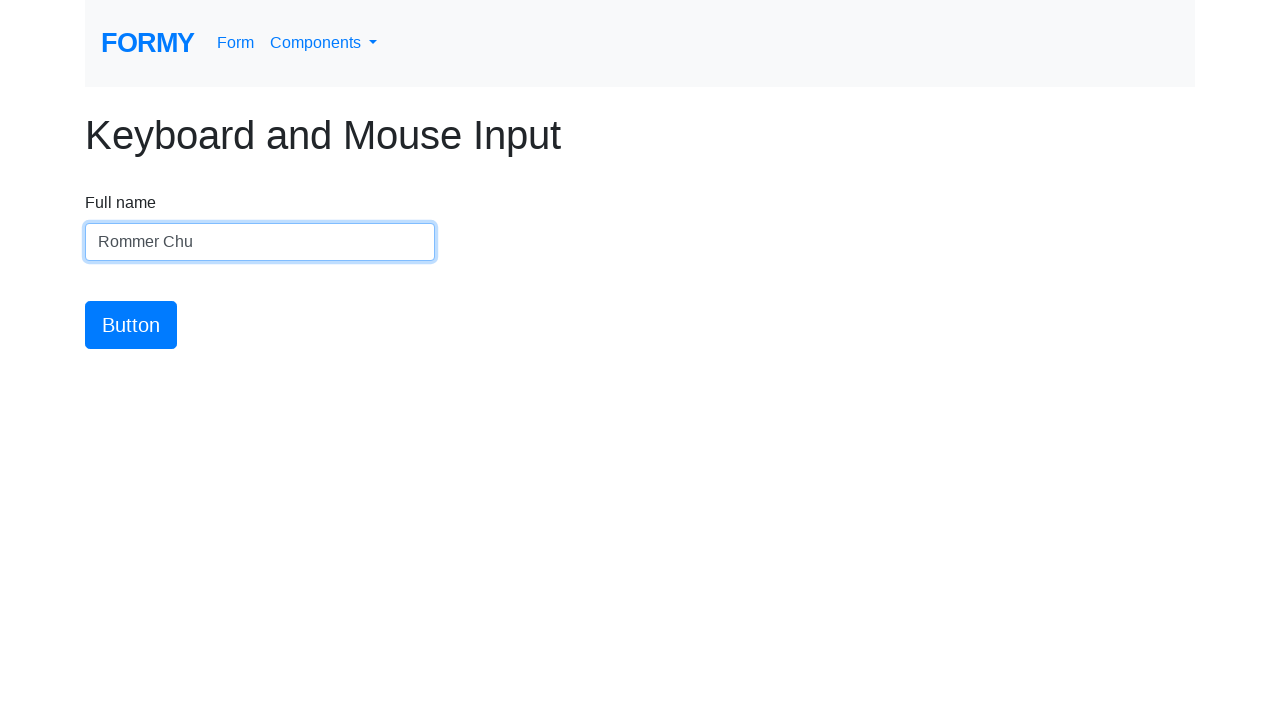

Clicked the submit button at (131, 325) on #button
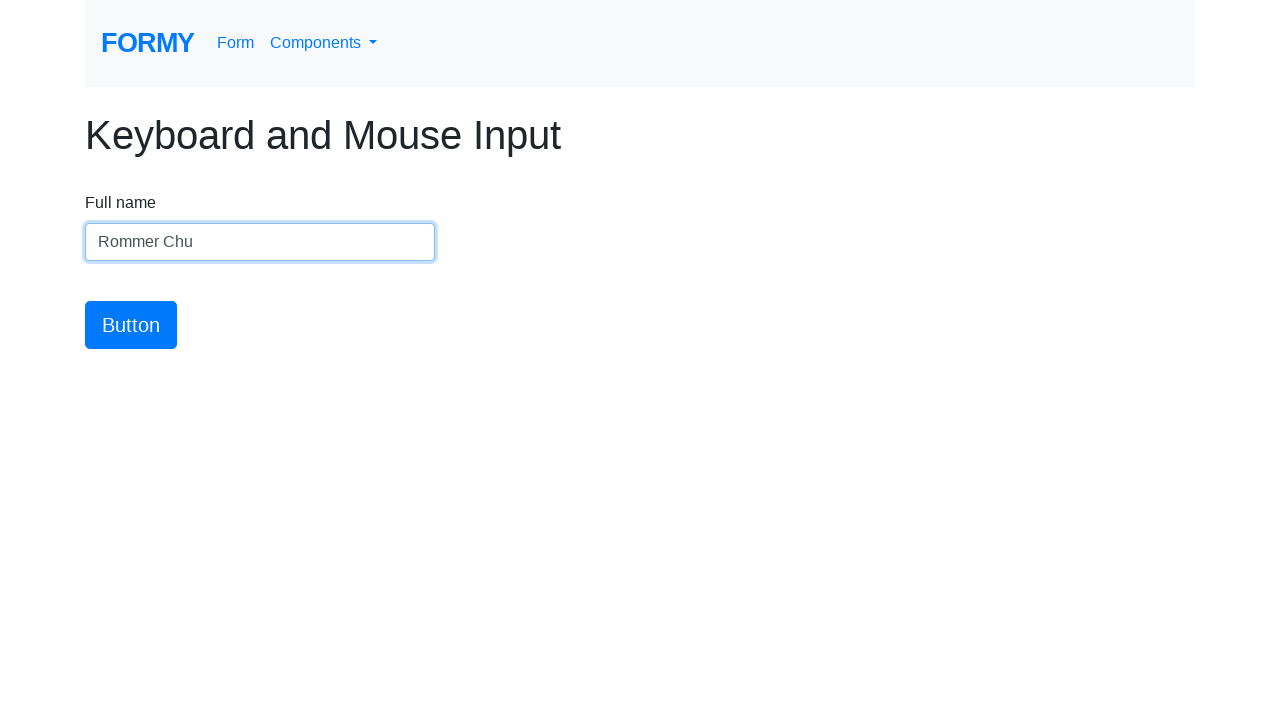

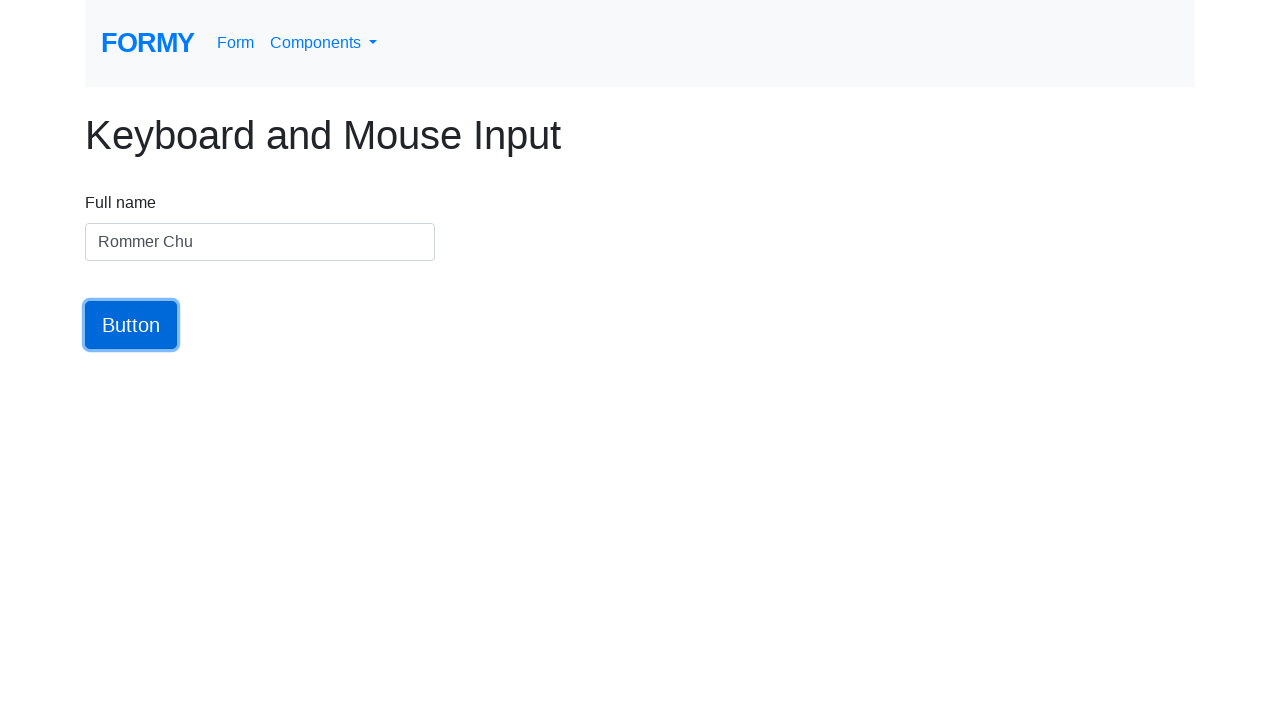